Tests browser alert functionality by navigating to the Alerts section, triggering a simple alert, verifying its text, and accepting it

Starting URL: https://demoqa.com/

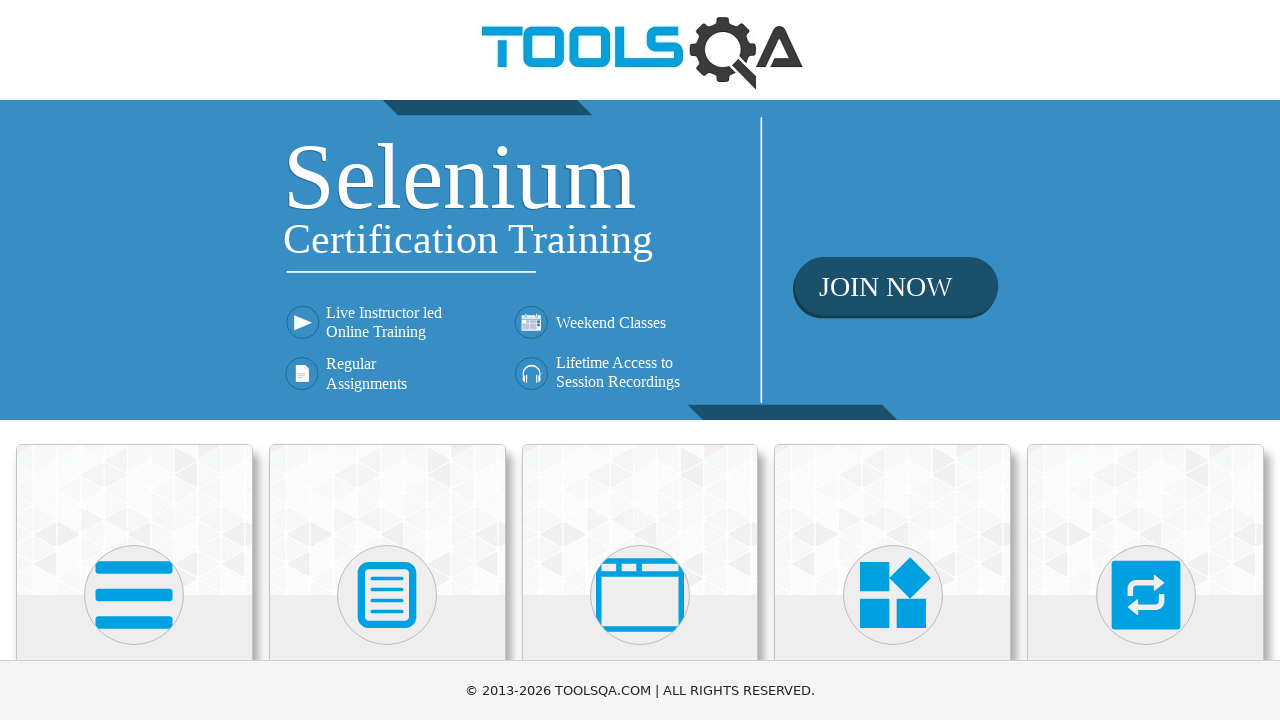

Clicked on 'Alerts, Frame & Windows' card at (640, 360) on xpath=//h5[text()='Alerts, Frame & Windows']
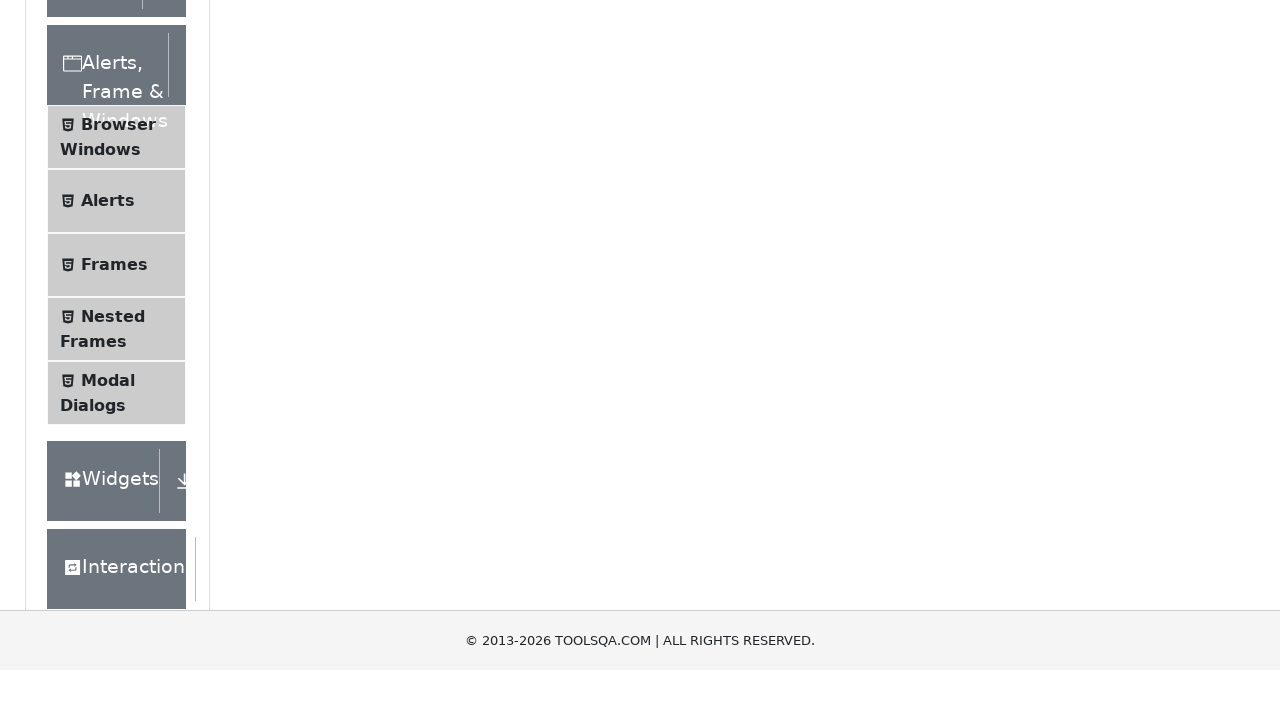

Alerts menu item became visible
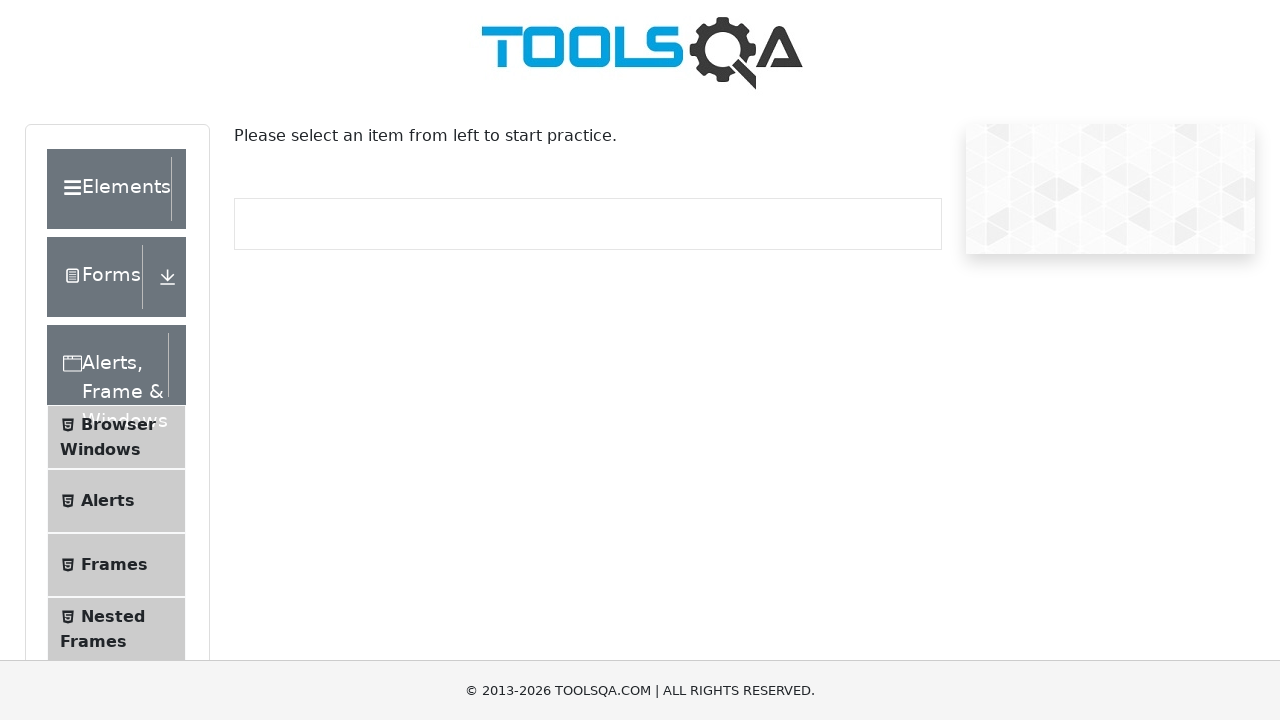

Clicked on 'Alerts' menu item at (108, 501) on xpath=//span[text()='Alerts']
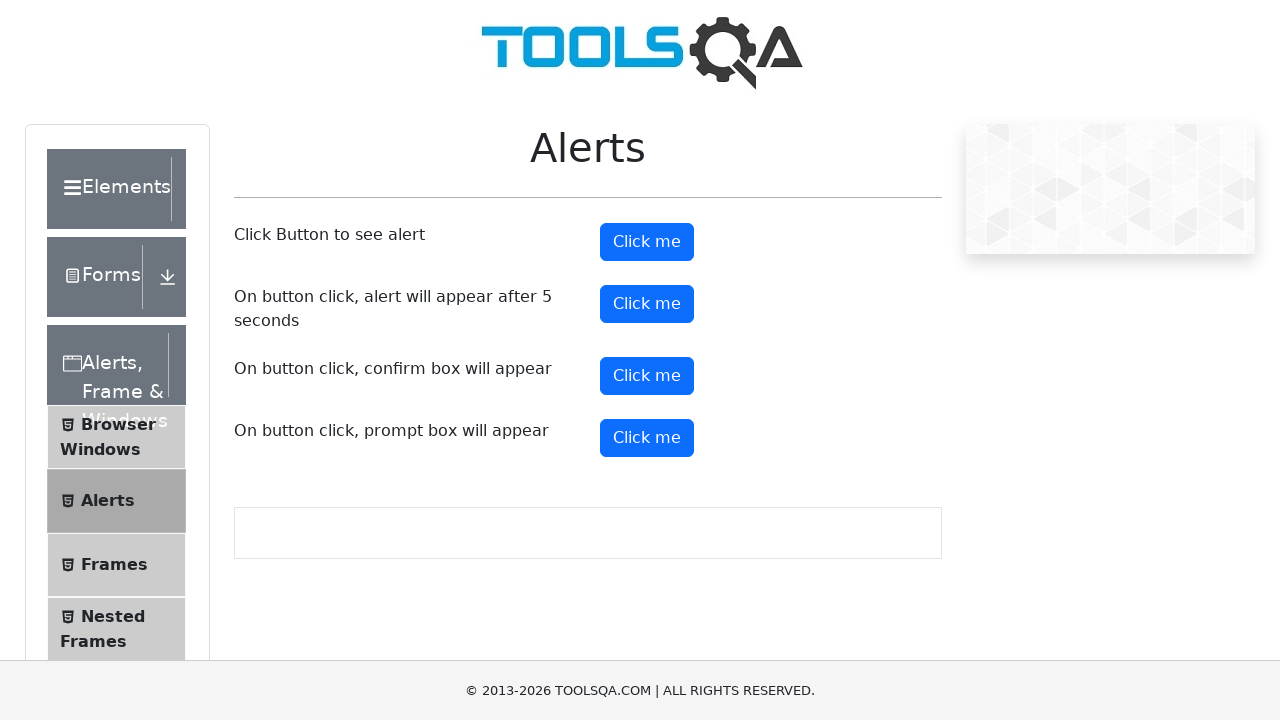

Alert button became visible
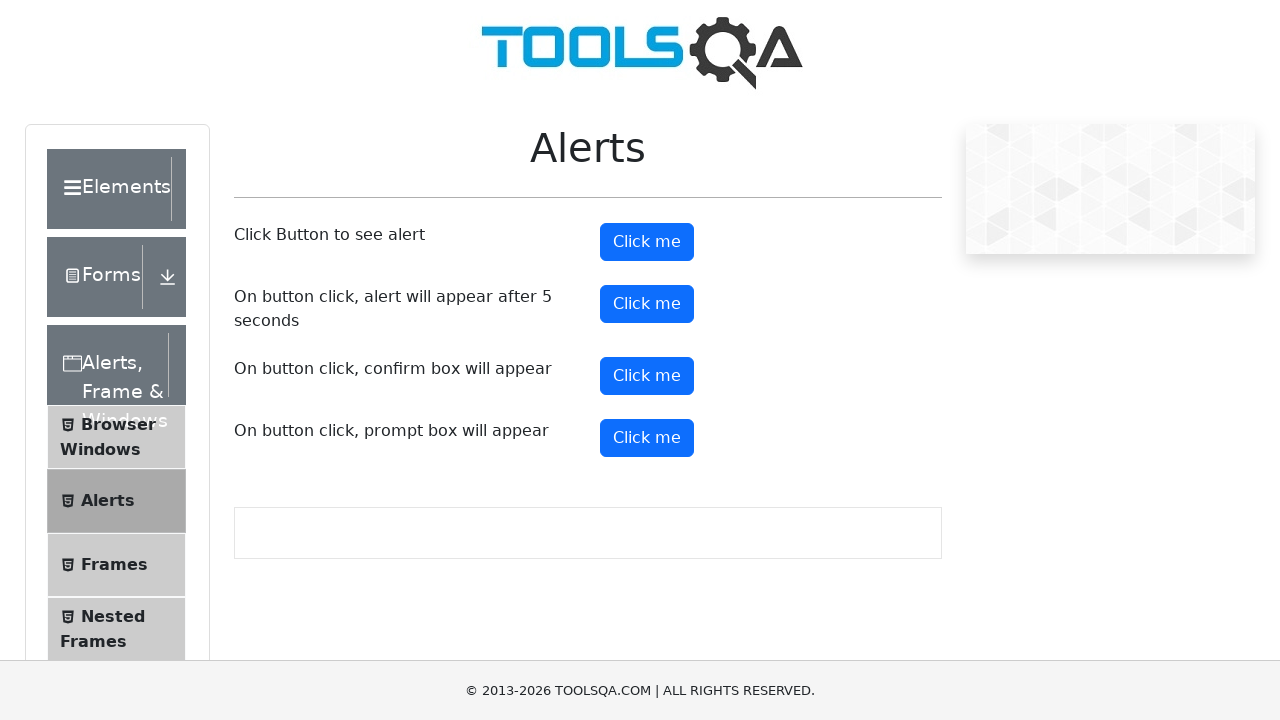

Clicked alert button to trigger simple alert at (647, 242) on #alertButton
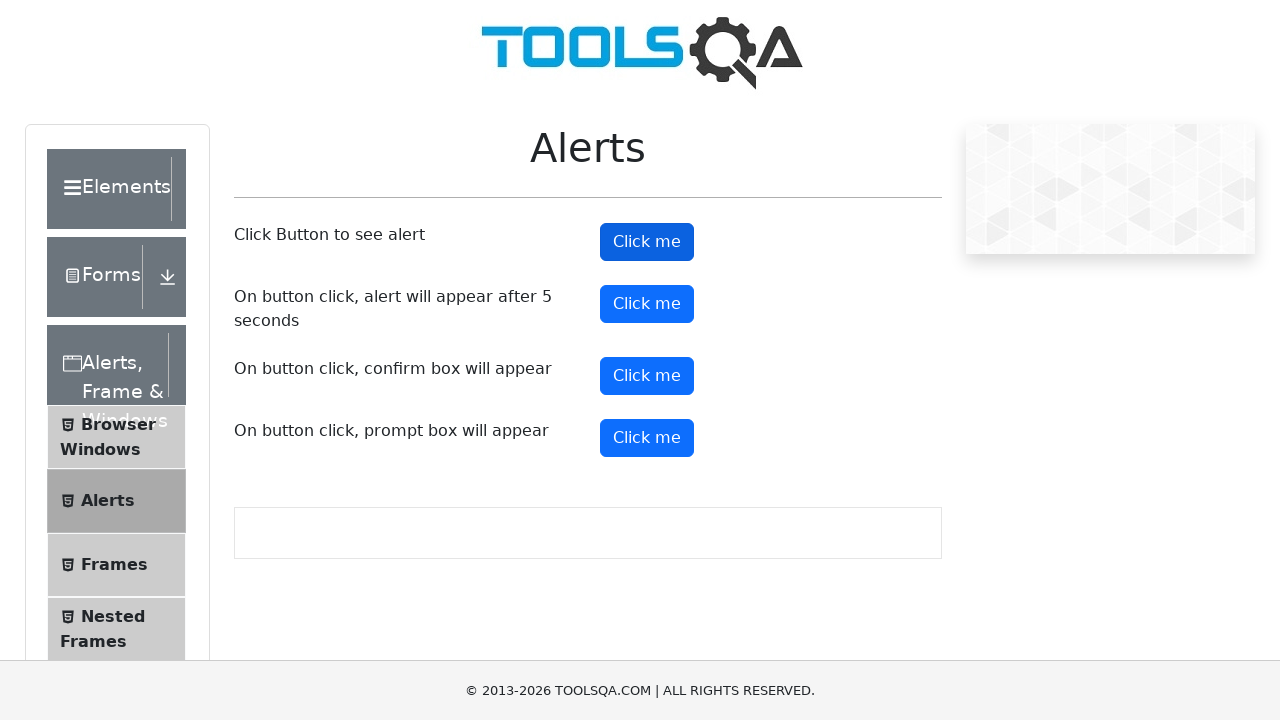

Alert dialog accepted
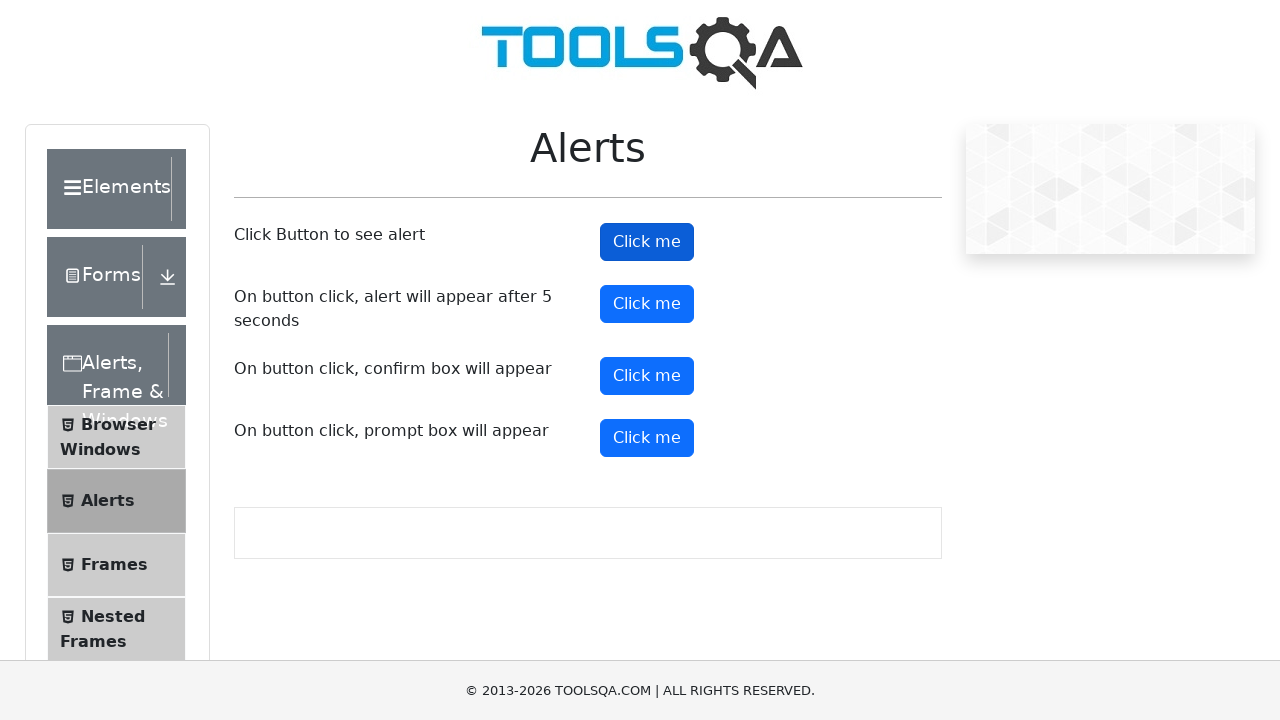

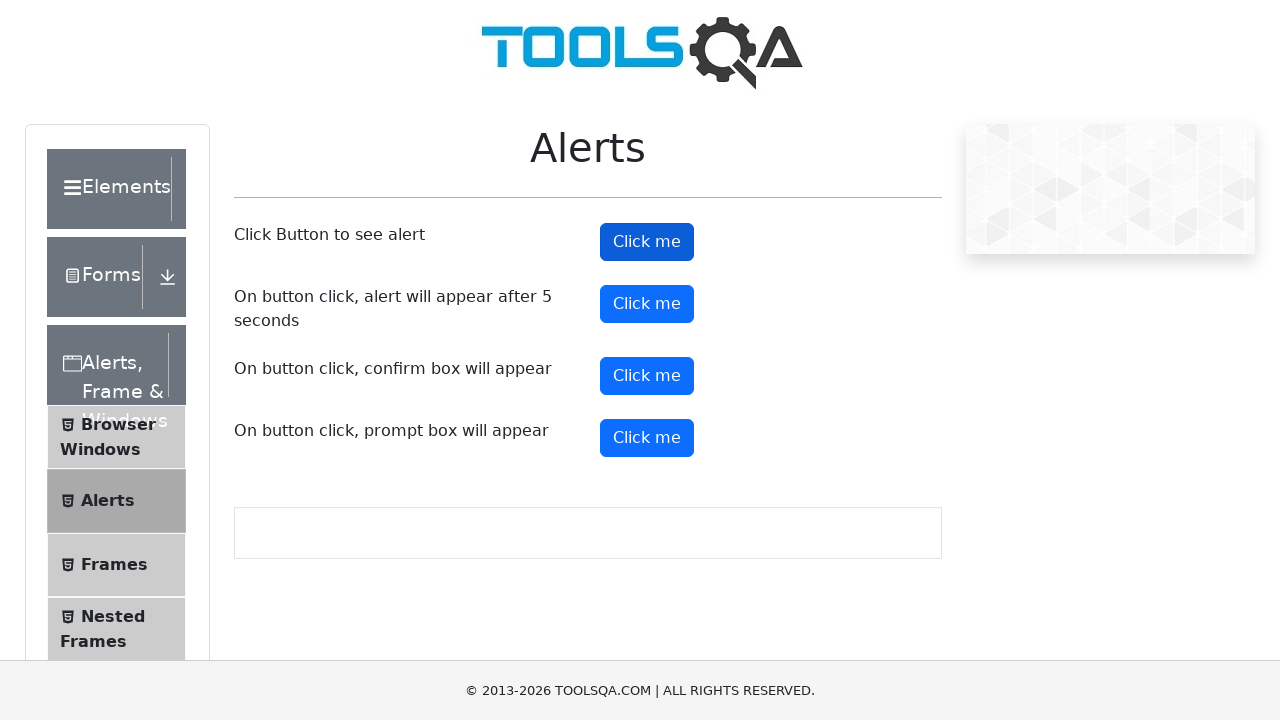